Tests dynamic element creation by clicking Add Element button multiple times and verifying elements are created

Starting URL: https://the-internet.herokuapp.com/add_remove_elements/

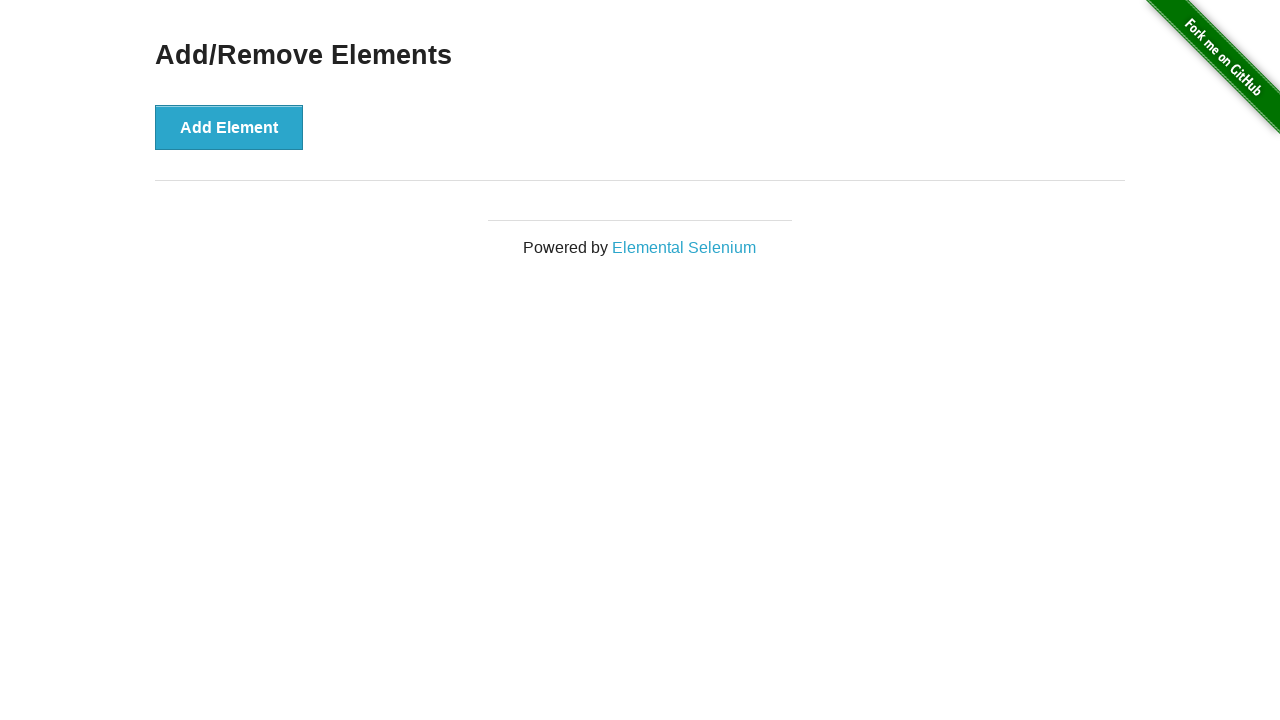

Clicked Add Element button (1st click) at (229, 127) on xpath=//button[text()='Add Element']
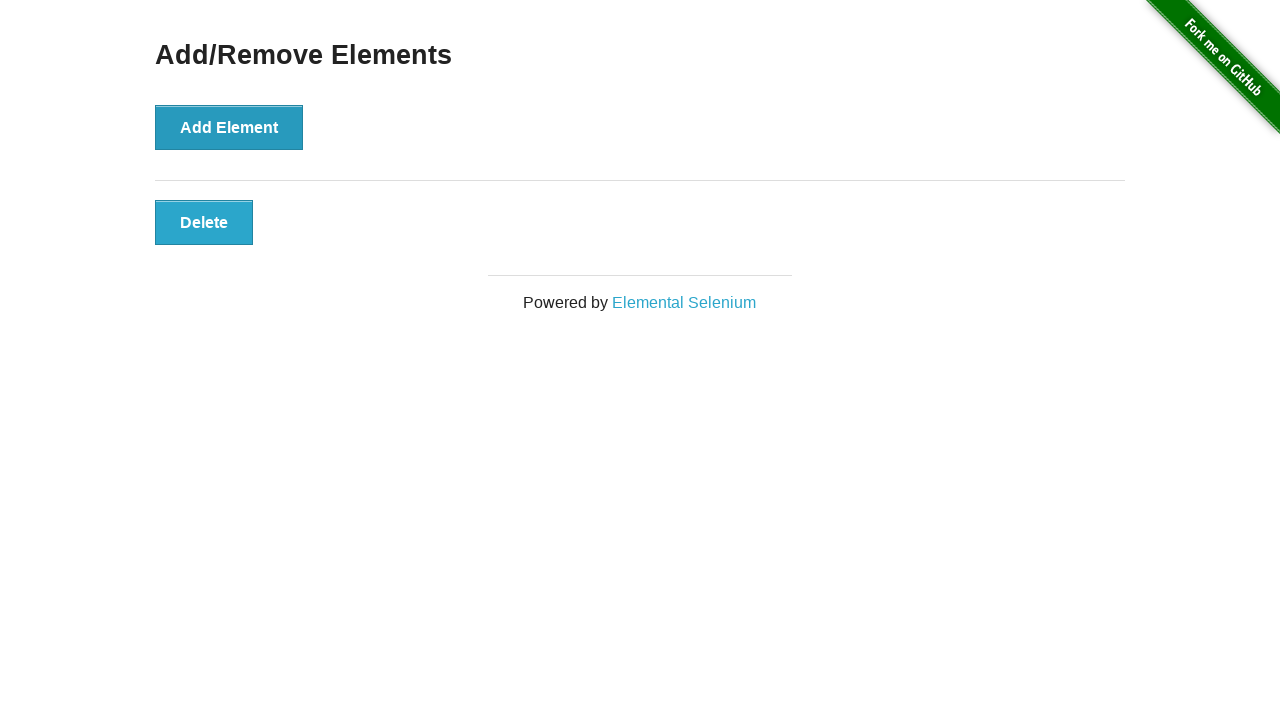

Clicked Add Element button (2nd click) at (229, 127) on xpath=//button[text()='Add Element']
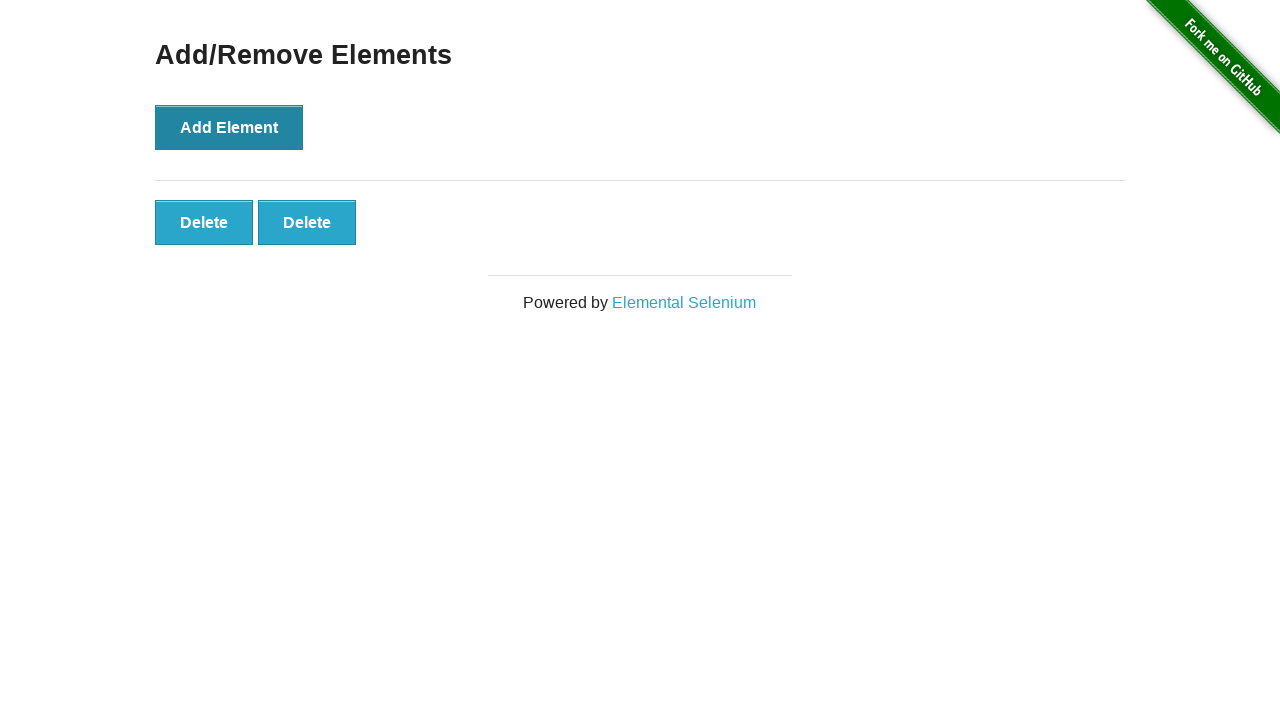

Clicked Add Element button (3rd click) at (229, 127) on xpath=//button[text()='Add Element']
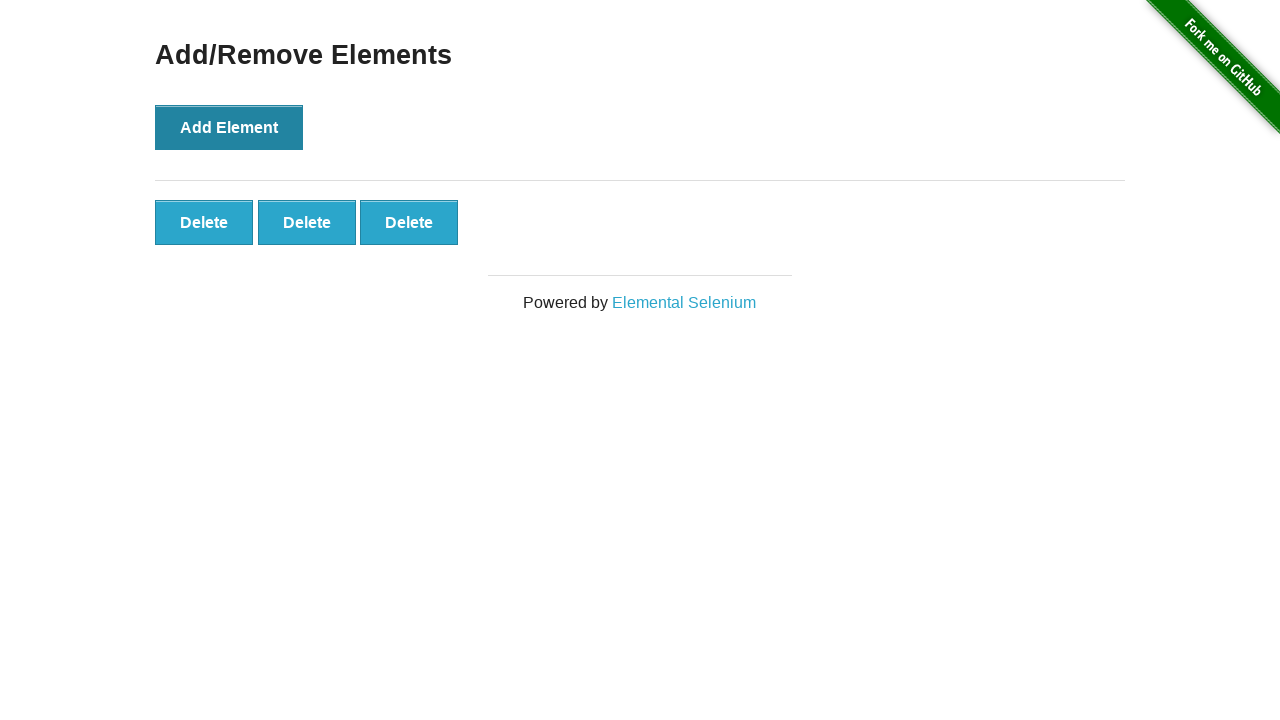

Clicked Add Element button (4th click) at (229, 127) on xpath=//button[text()='Add Element']
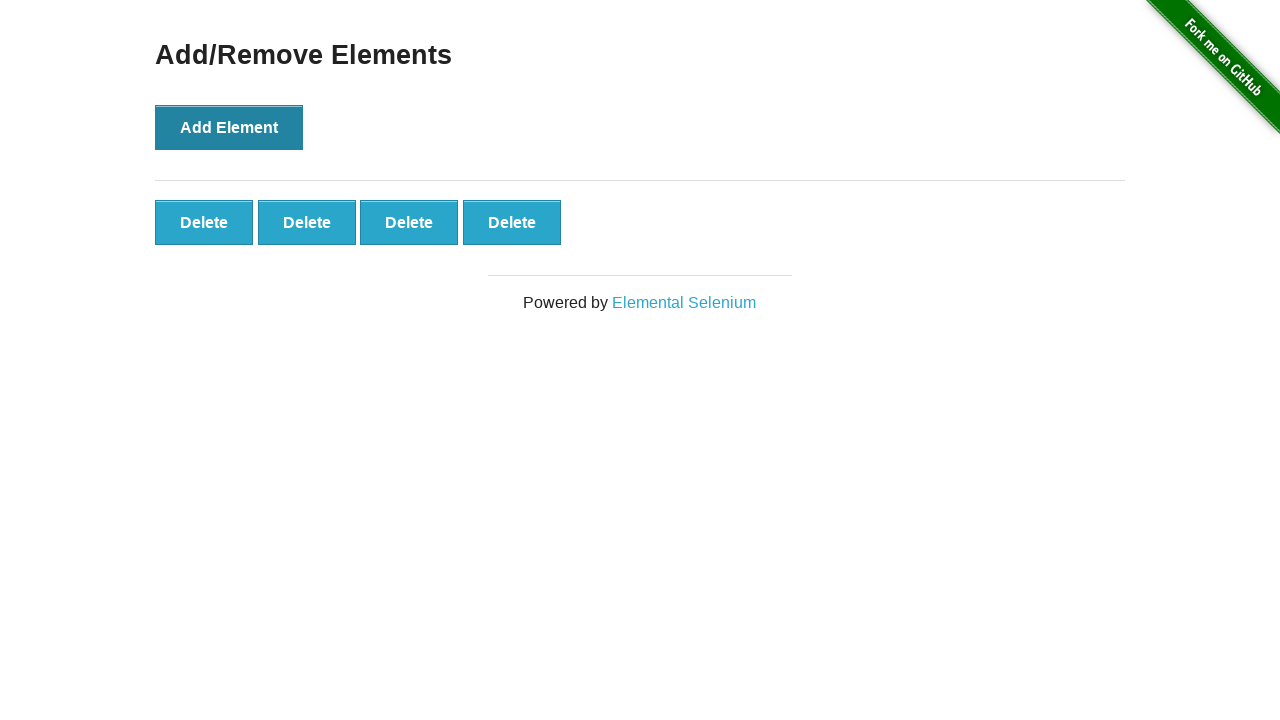

Verified dynamically added elements are present on the page
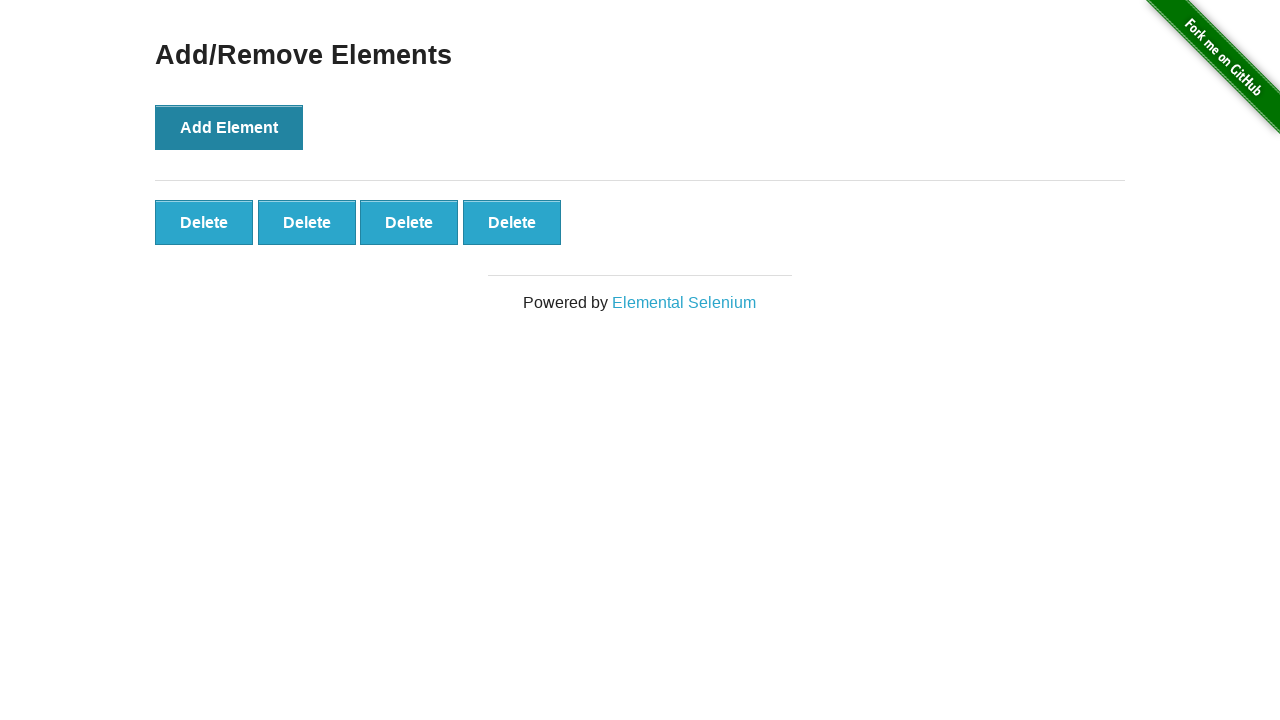

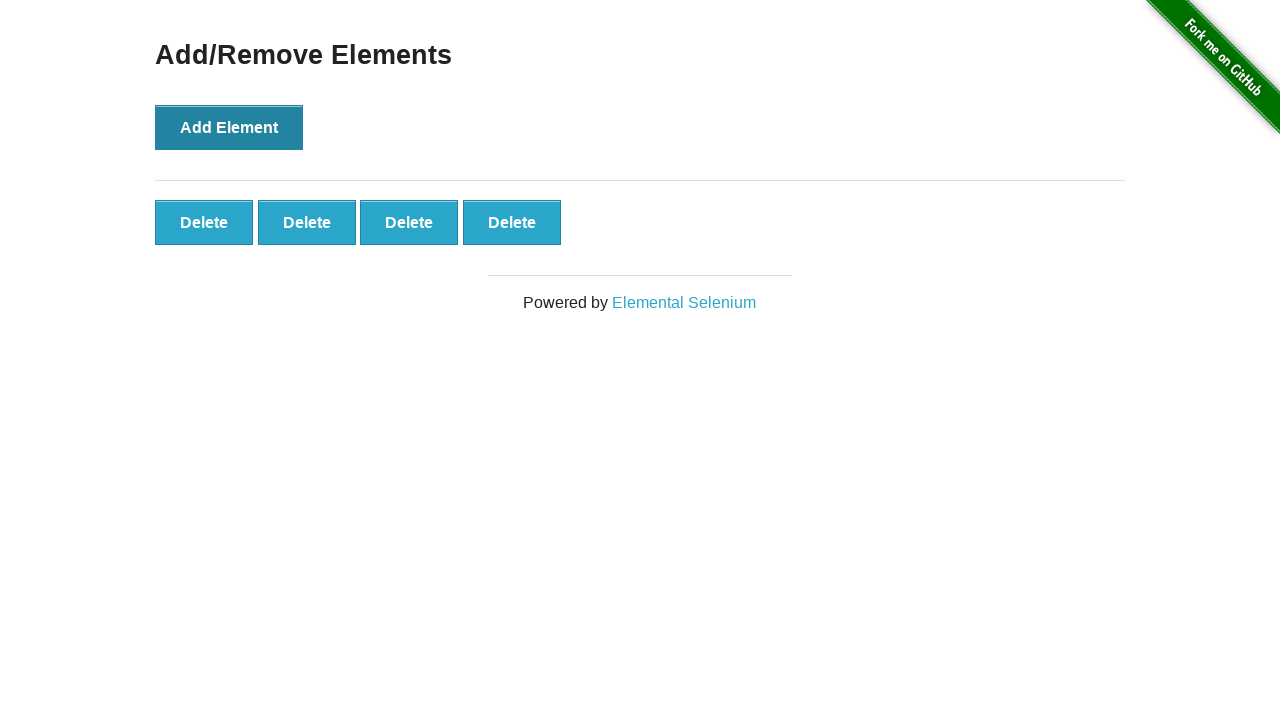